Verifies that the mobile number input field can be located by its name attribute

Starting URL: https://selectorshub.com/xpath-practice-page/

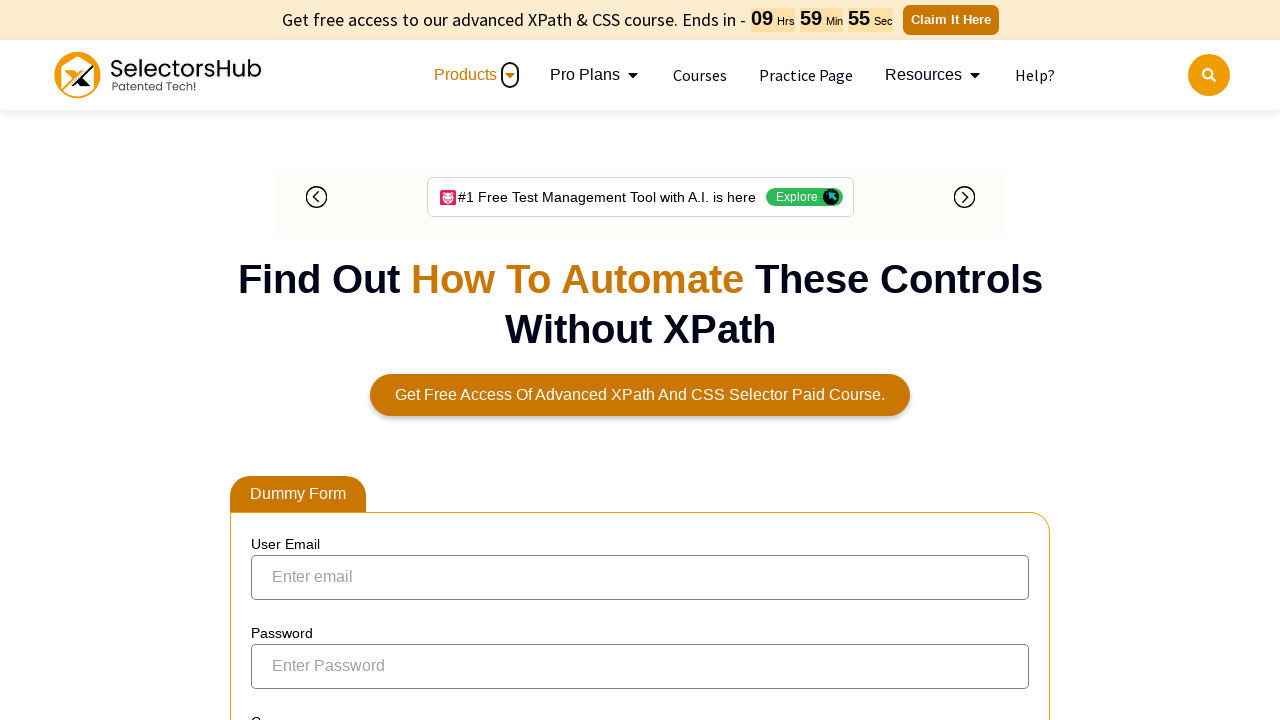

Waited for mobile number input field to load by name attribute
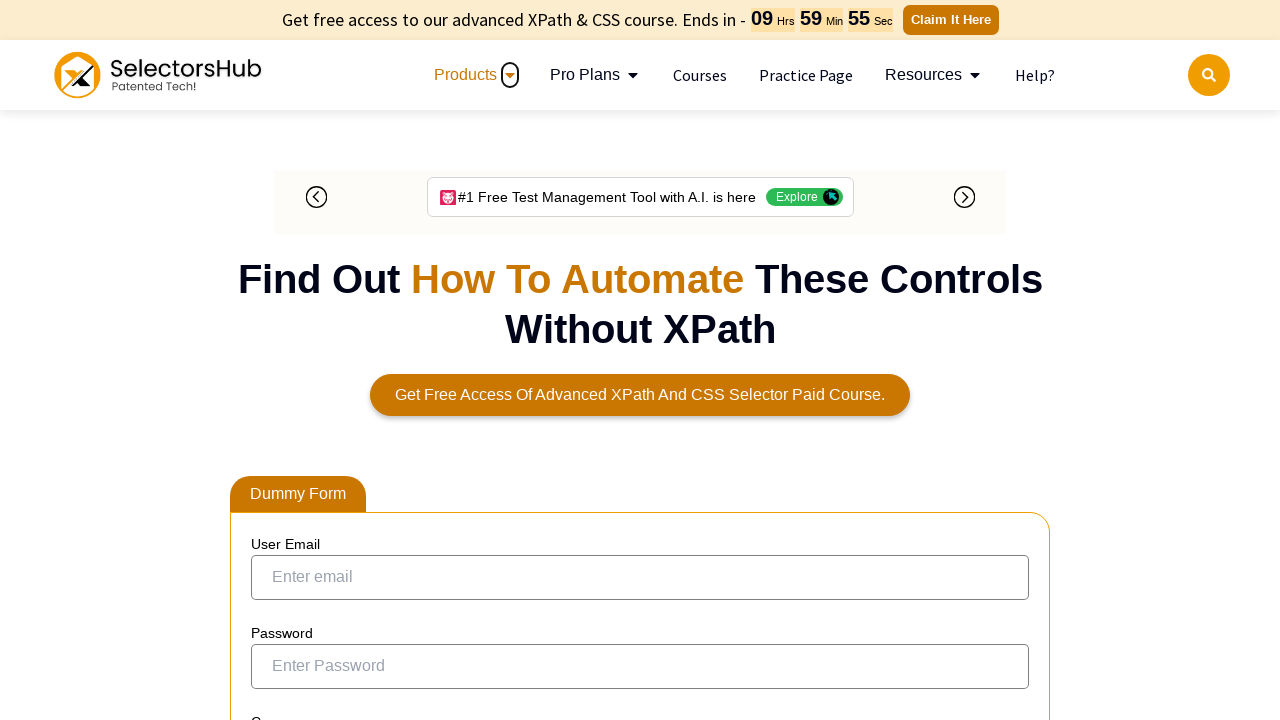

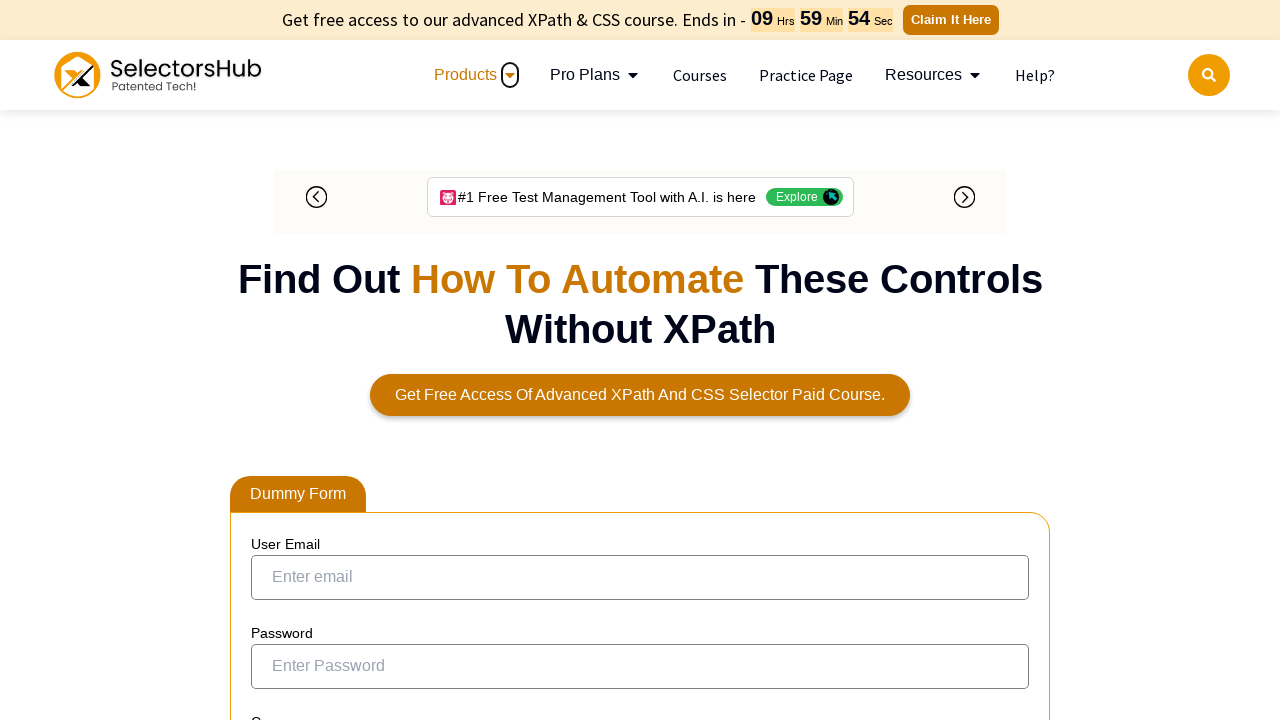